Navigates through Swarthmore College course catalog, clicks on the first department, and waits for course listings to load

Starting URL: https://catalog.swarthmore.edu/content.php?catoid=7&navoid=194

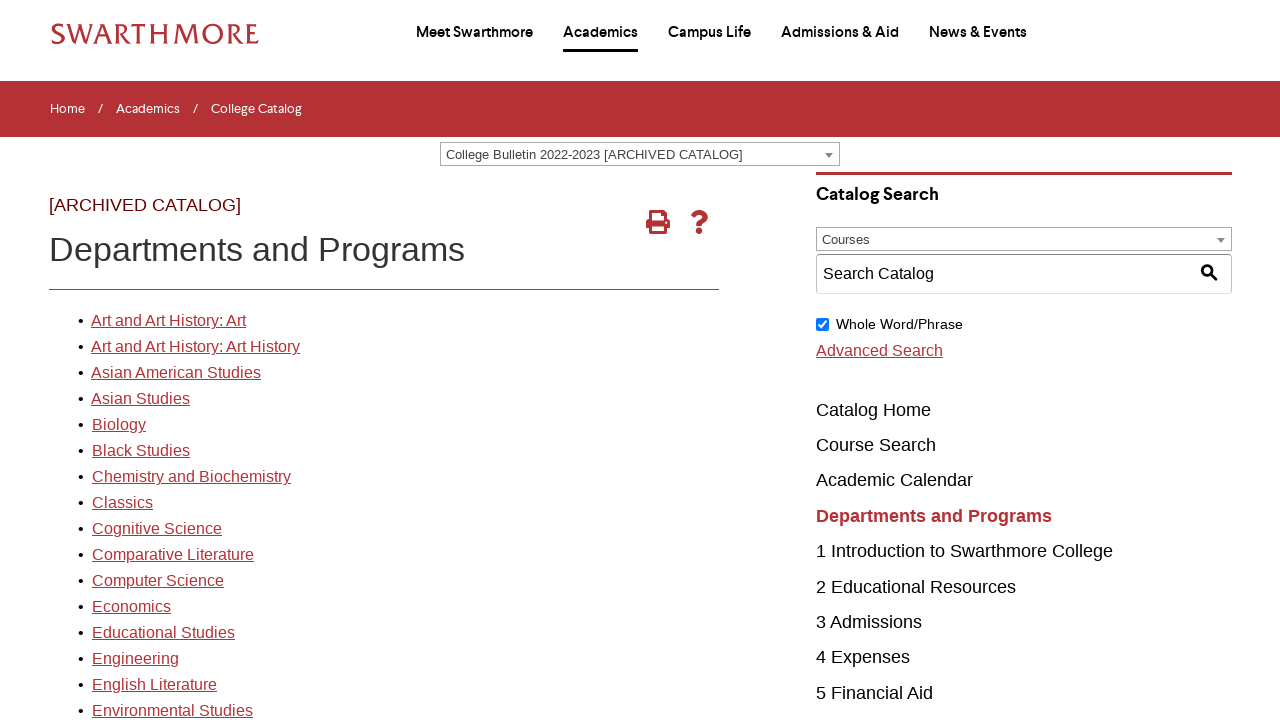

Navigated to Swarthmore College course catalog
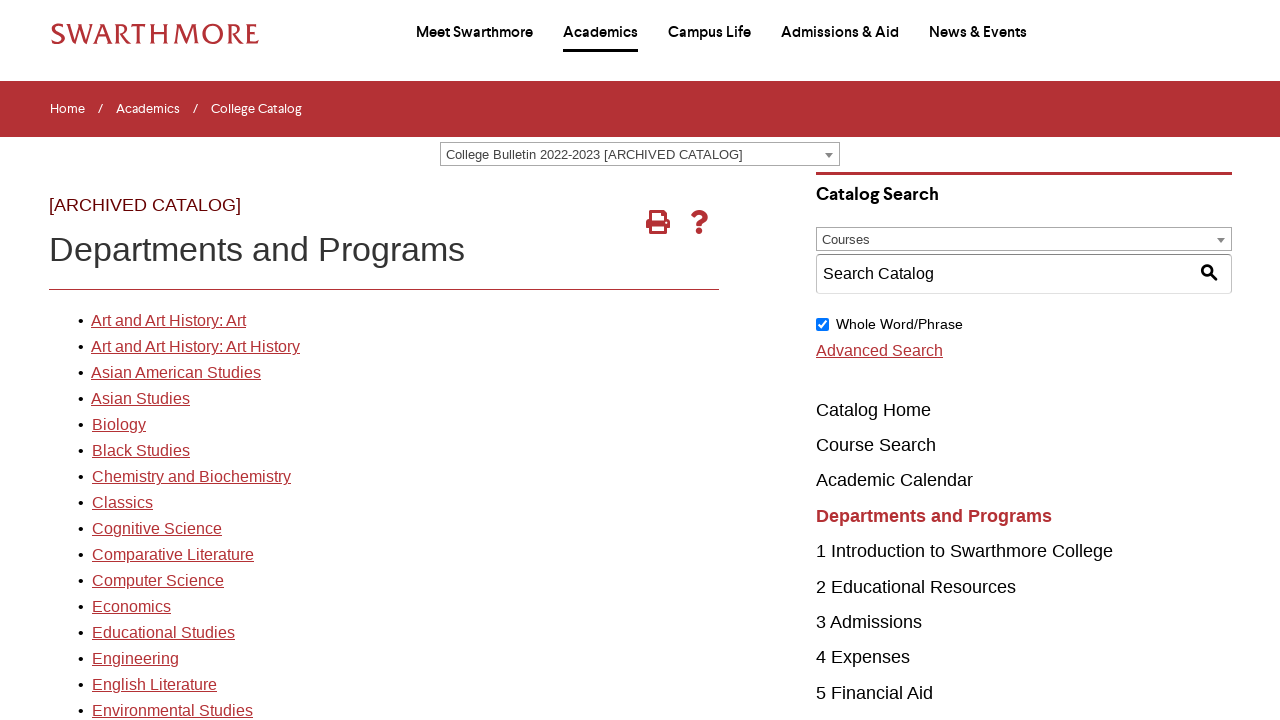

Clicked on the first department link at (168, 321) on xpath=//*[@id='gateway-page']/body/table/tbody/tr[3]/td[1]/table/tbody/tr[2]/td[
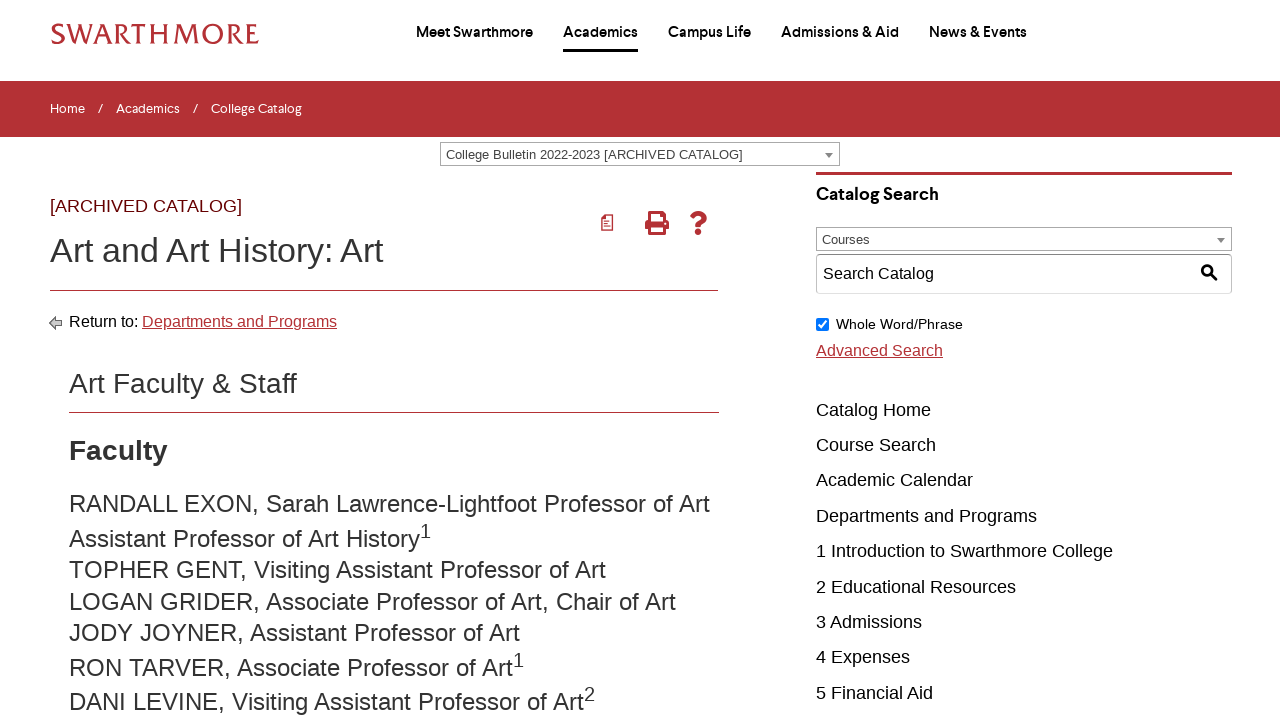

Course listings loaded successfully
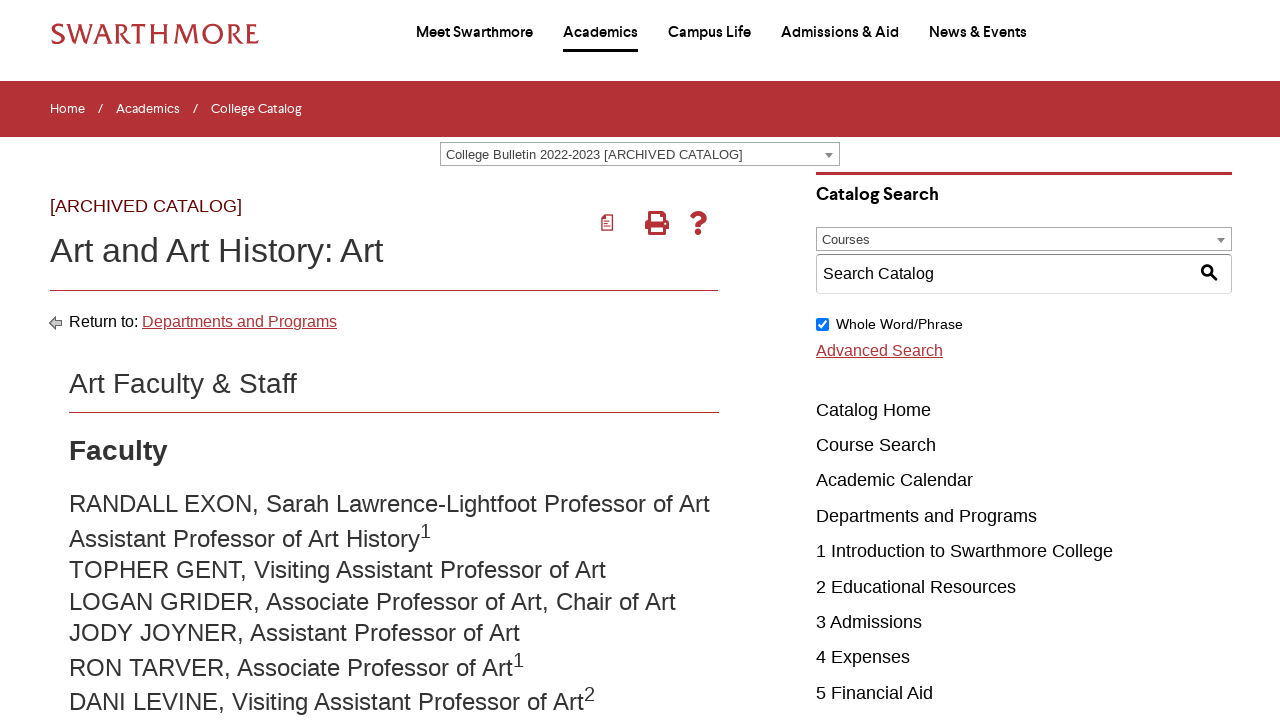

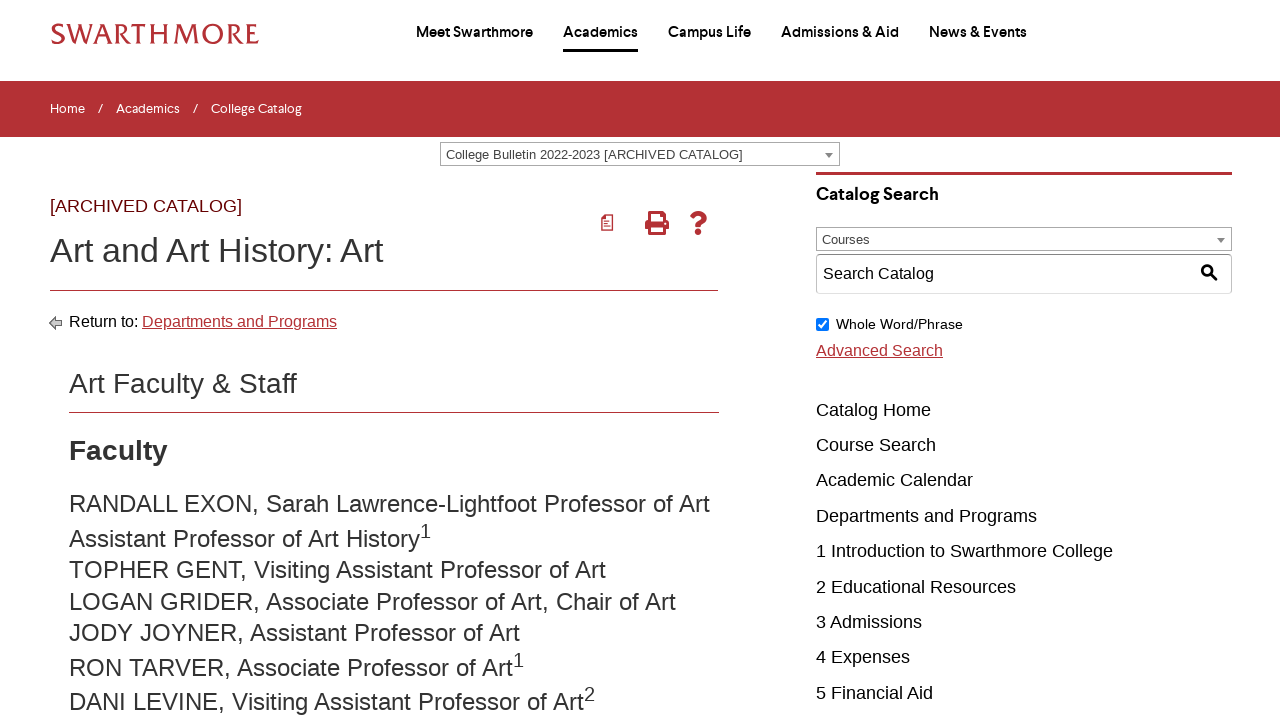